Tests the sidebar toggle functionality by checking initial state, clicking the toggle, and verifying the sidebar closes

Starting URL: https://devops-bootcamp.liatr.io

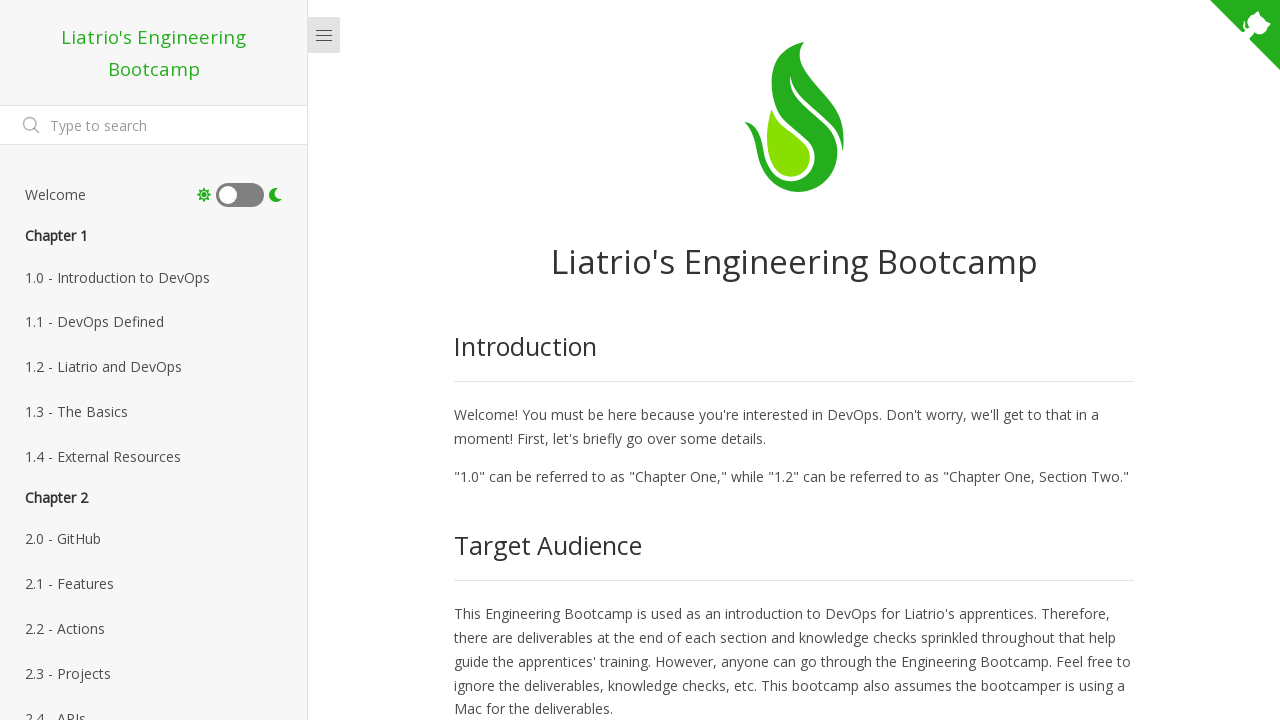

Located body element
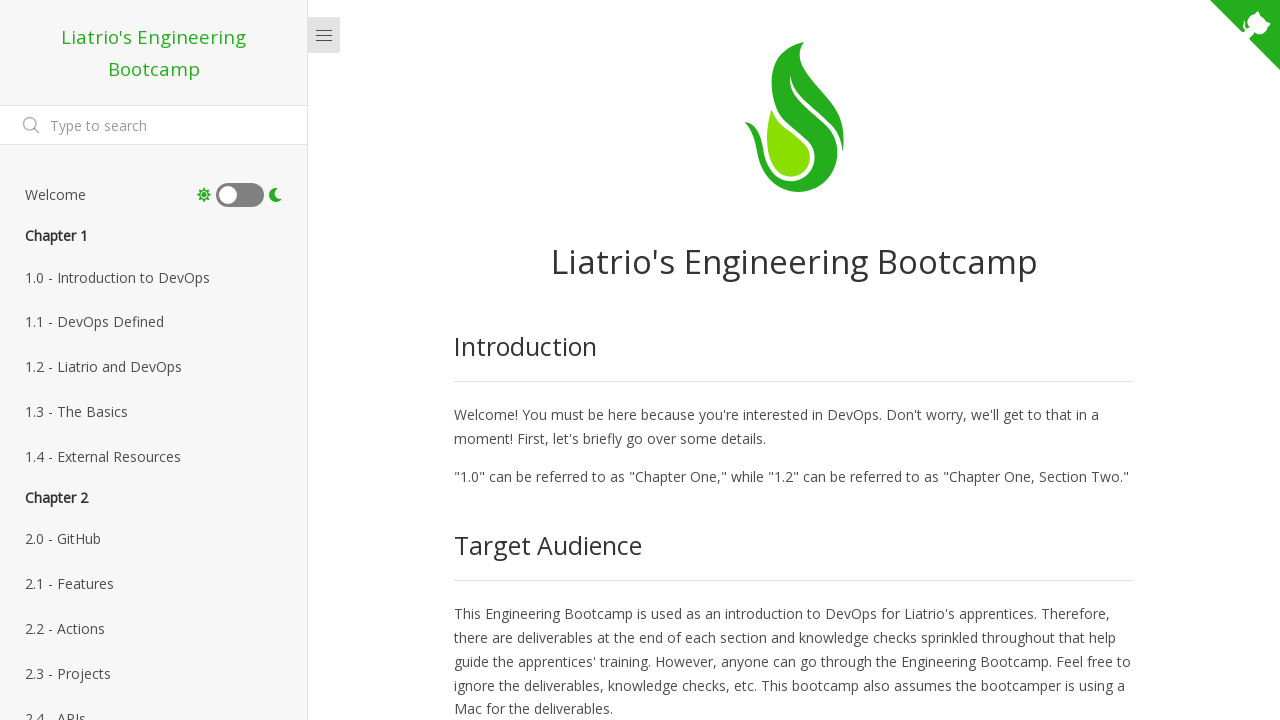

Verified body has 'ready sticky' class - sidebar is shown initially
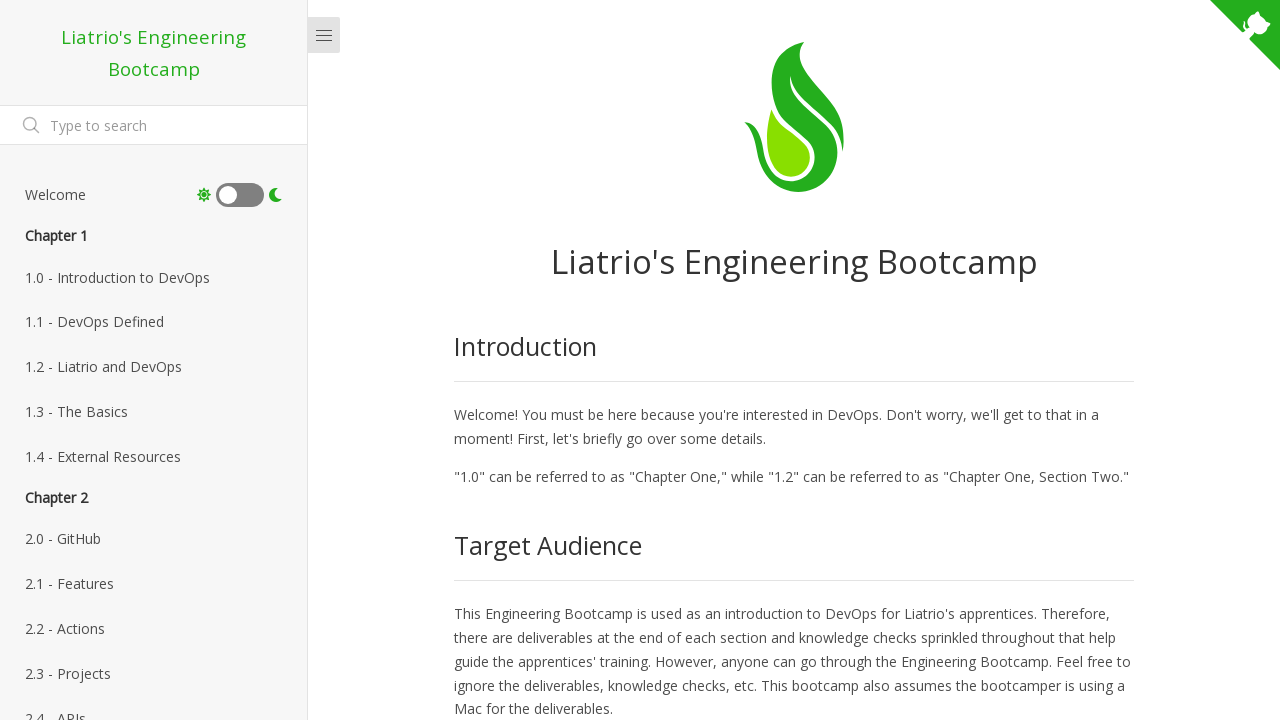

Verified body does not have 'close' class initially
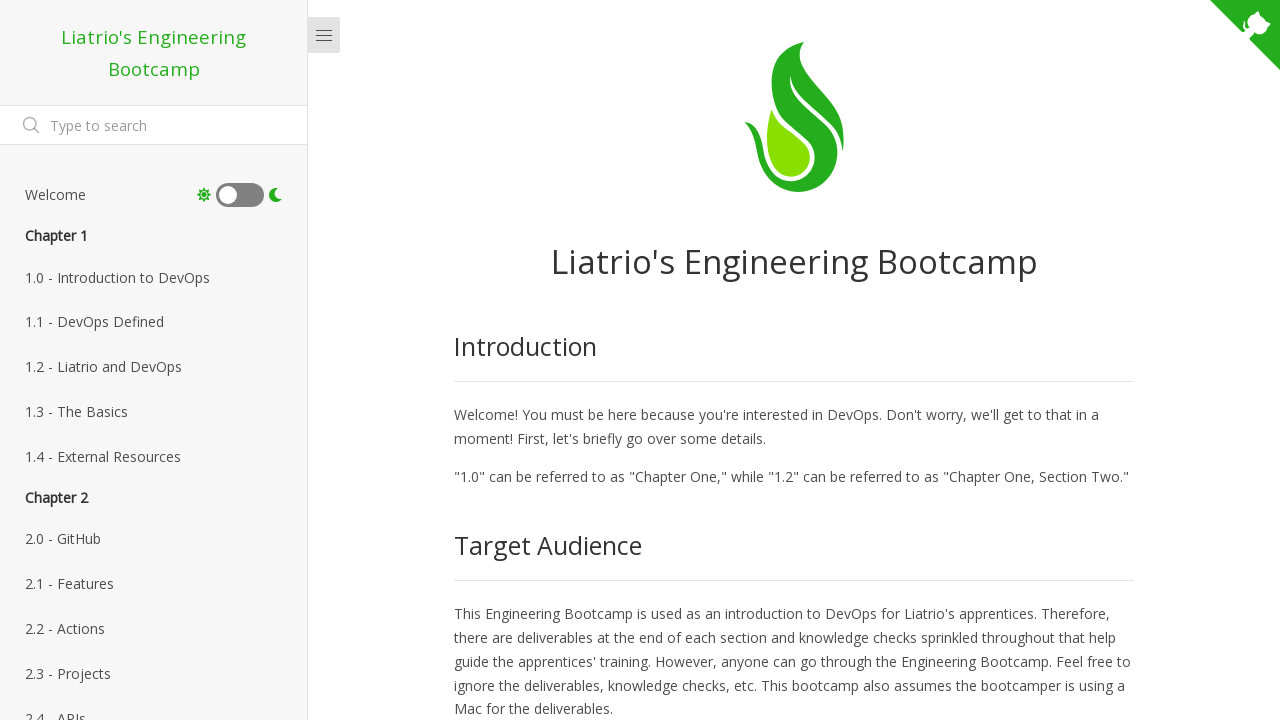

Clicked sidebar toggle button at (324, 35) on .sidebar-toggle
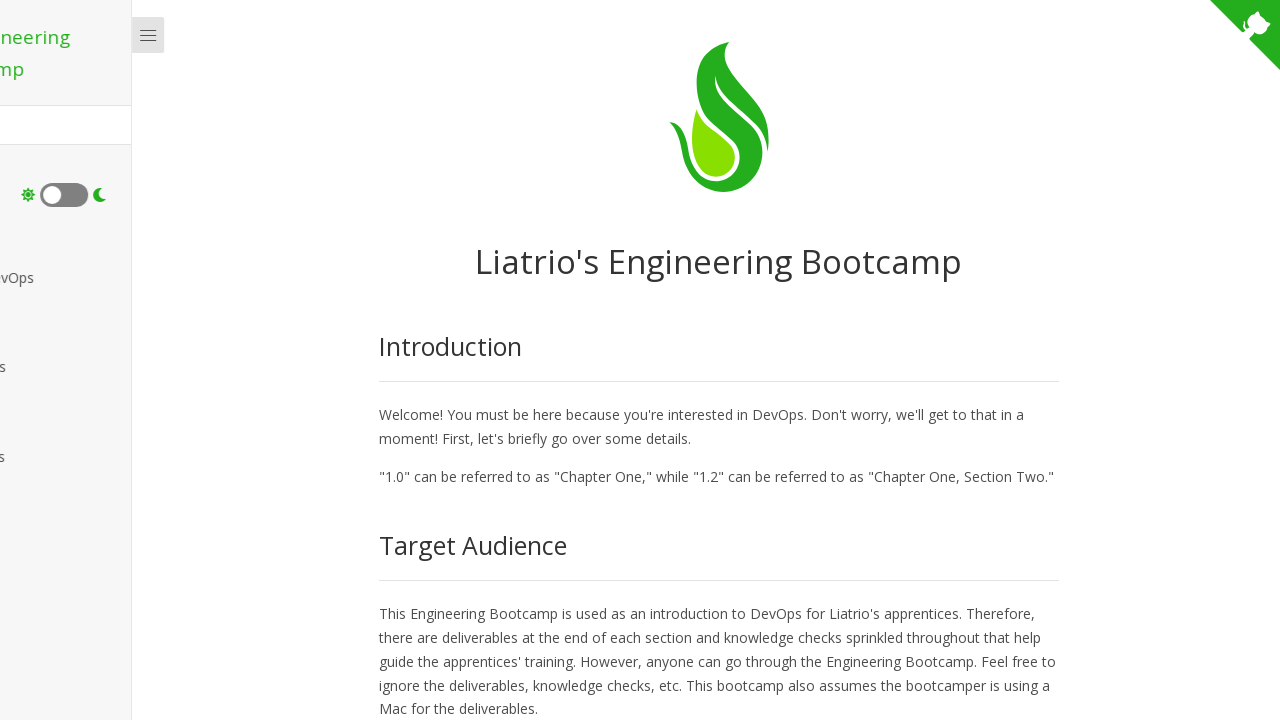

Verified body now has 'close' class - sidebar is closed
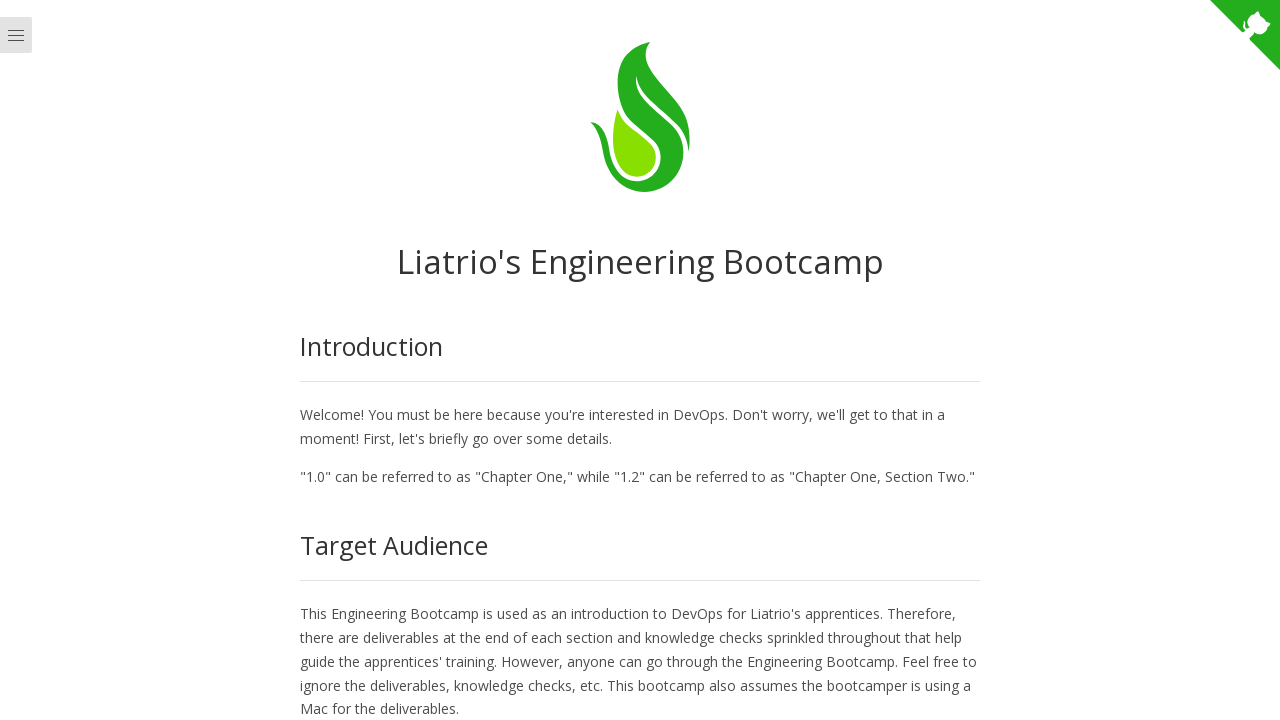

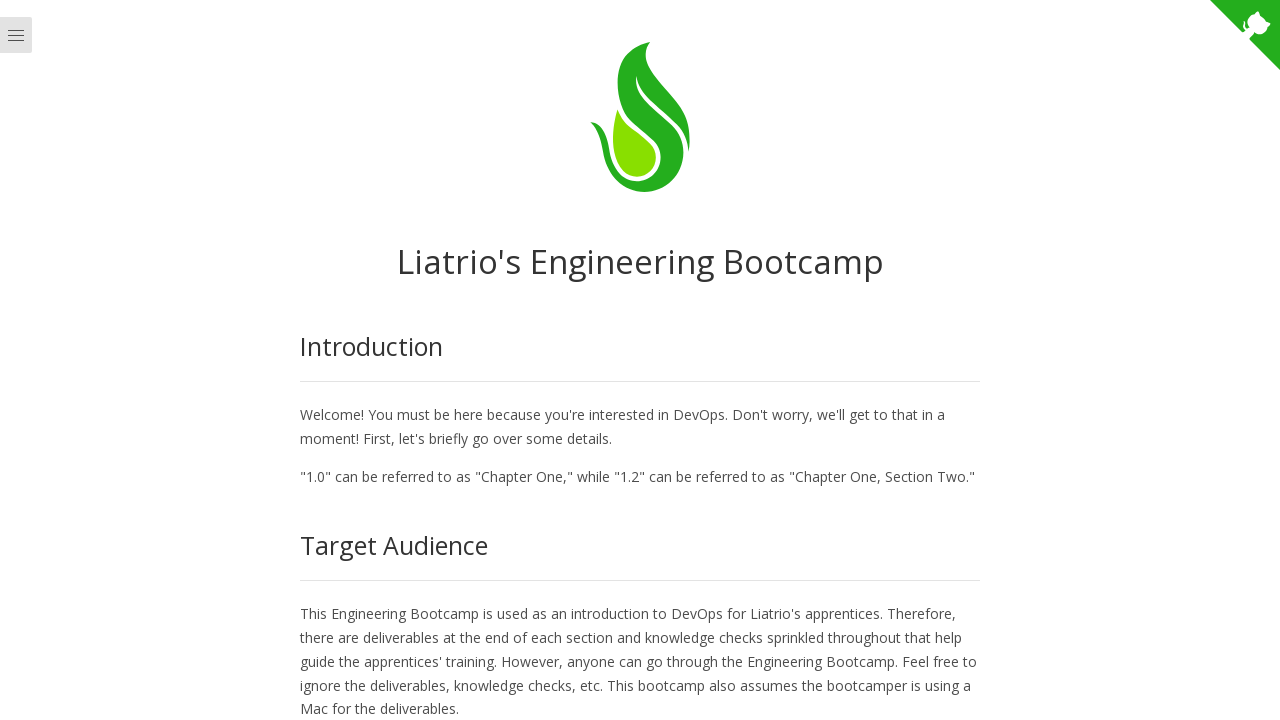